Navigates to Rahul Shetty Academy website and retrieves the page title and URL

Starting URL: https://rahulshettyacademy.com

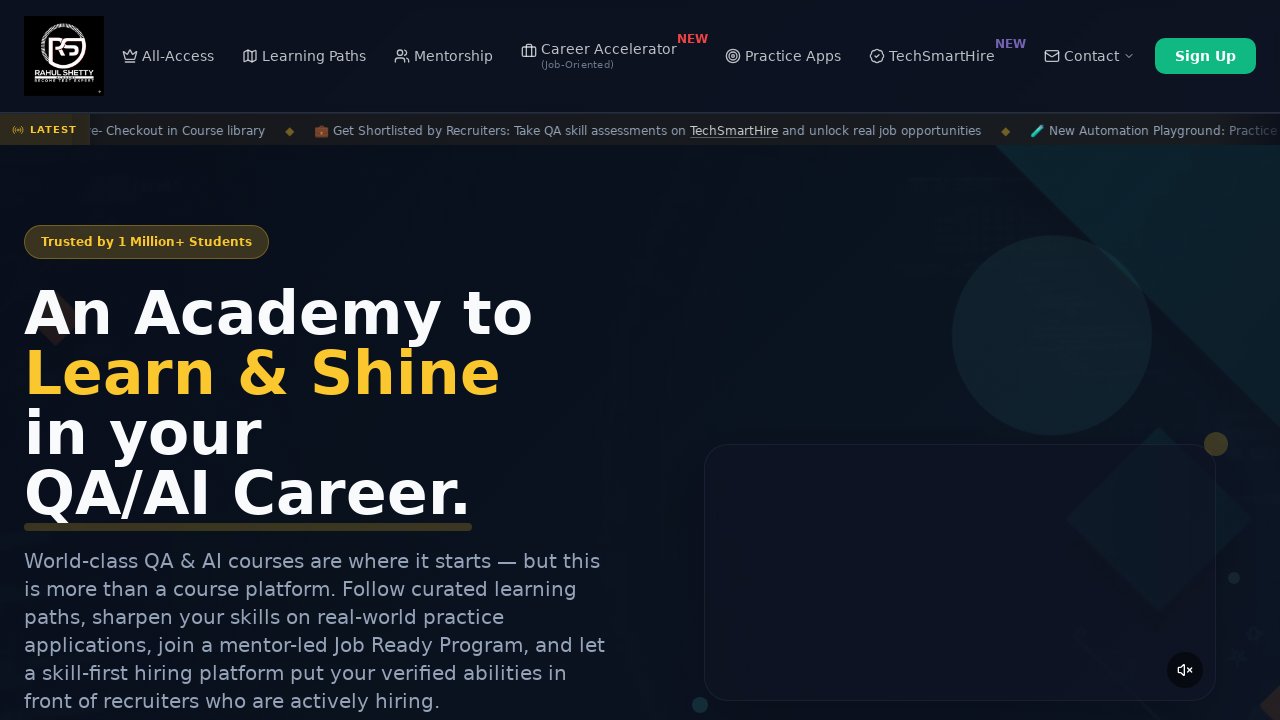

Retrieved and printed page title
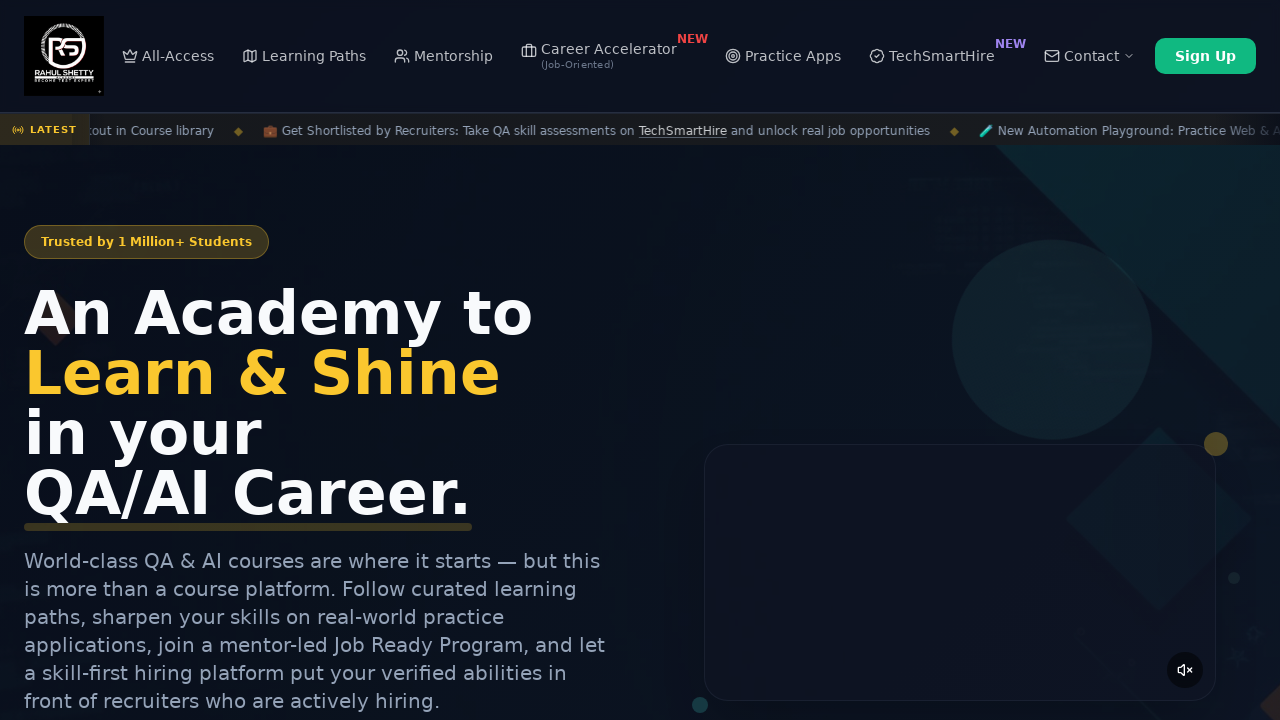

Retrieved and printed current URL
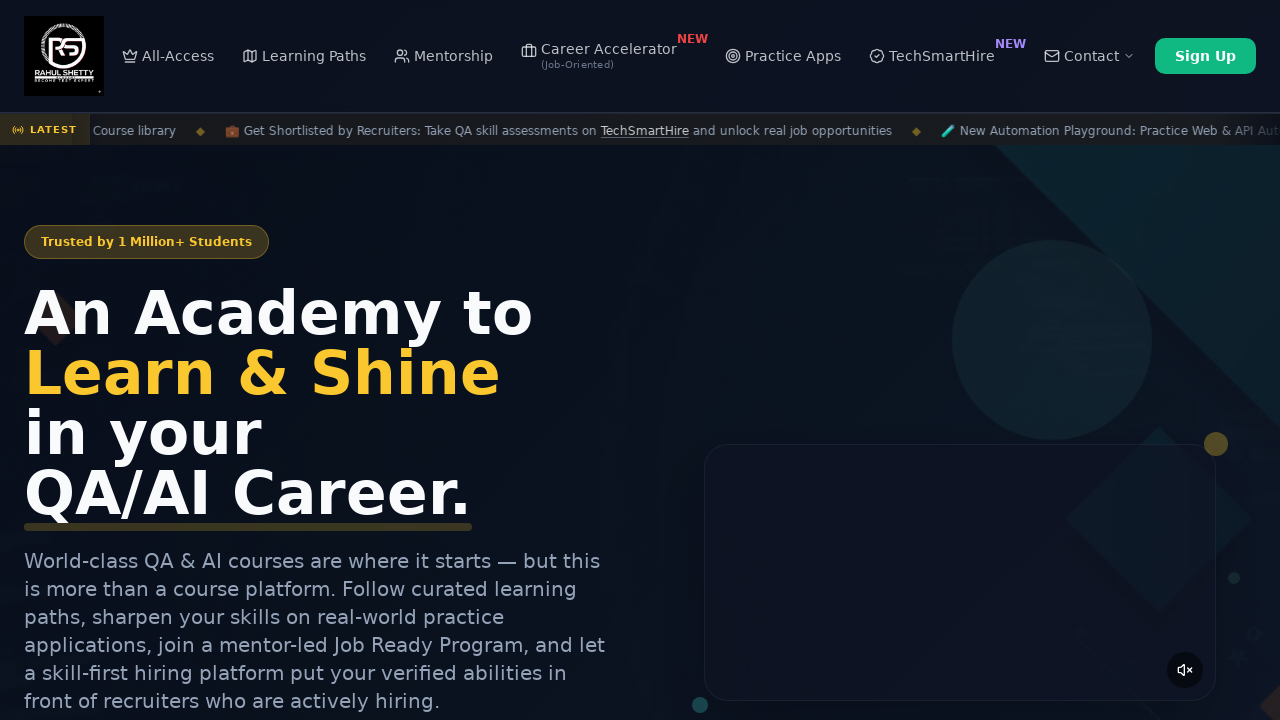

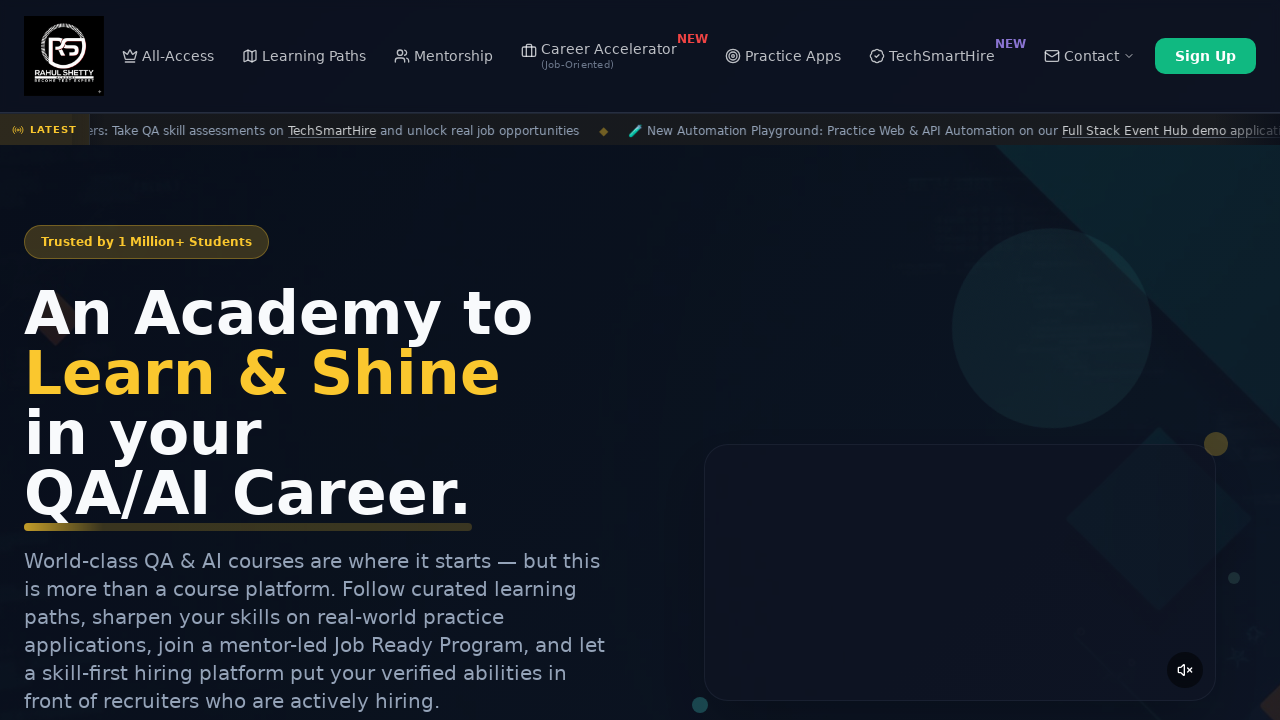